Tests frame handling by navigating to Oracle Java API documentation and clicking on a link within an iframe

Starting URL: https://docs.oracle.com/javase/8/docs/api/

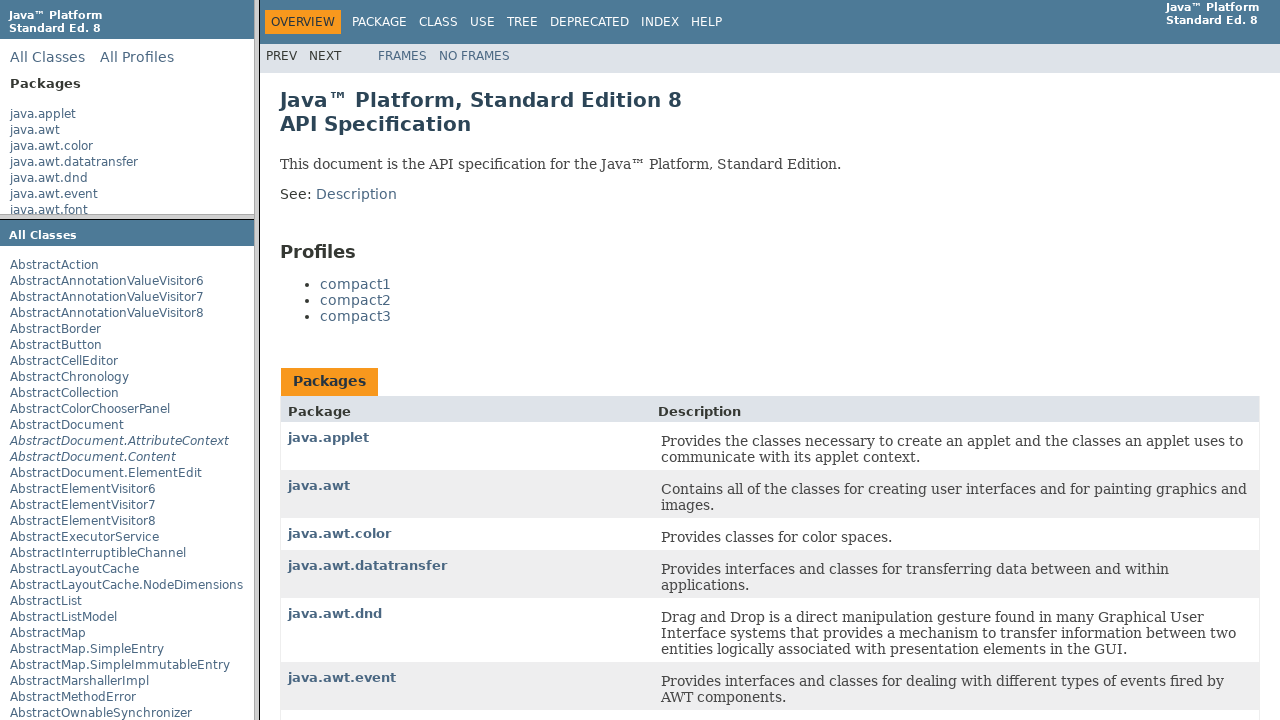

Navigated to Oracle Java API documentation
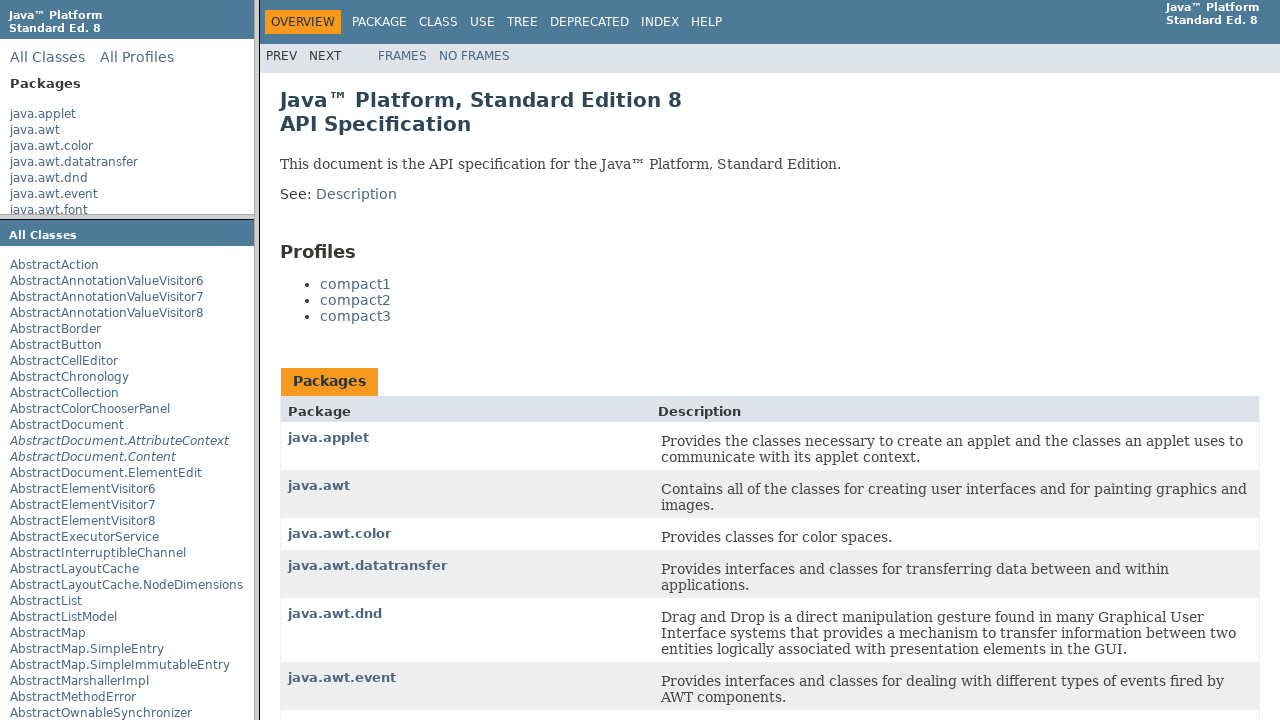

Located packageListFrame iframe
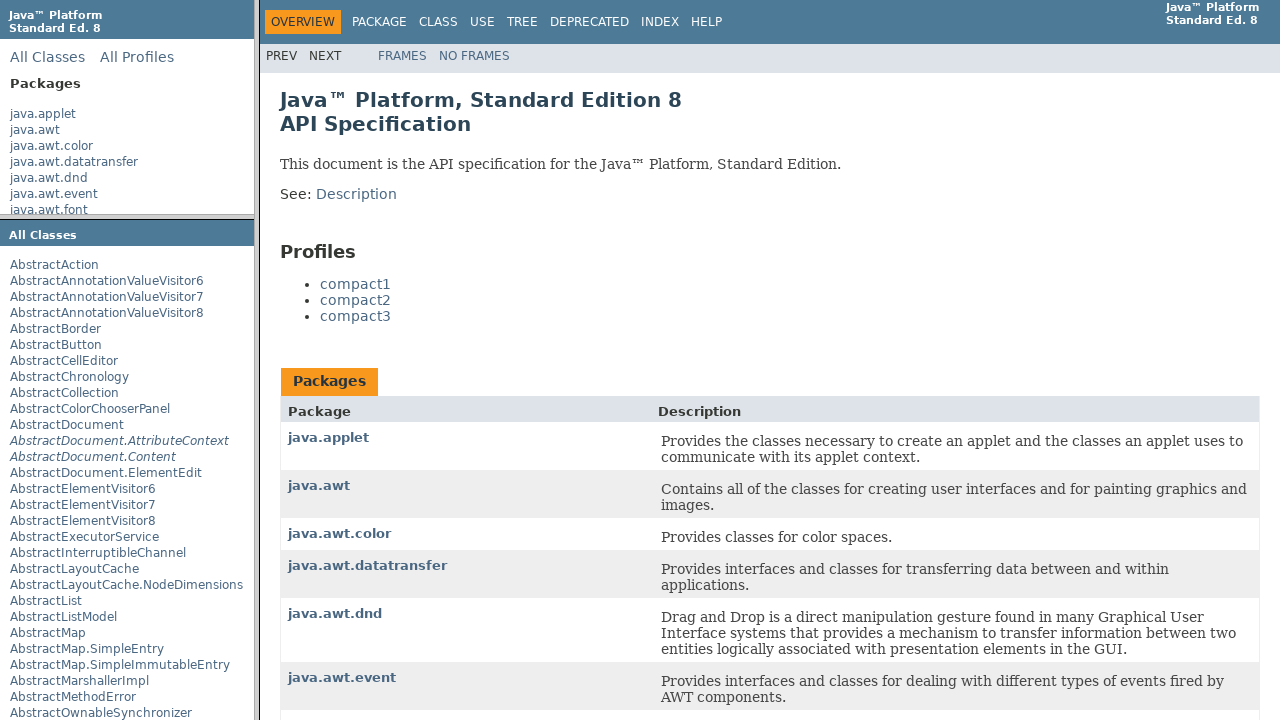

Clicked on java.applet link within iframe at (43, 114) on xpath=//frame[@name='packageListFrame'] >> internal:control=enter-frame >> xpath
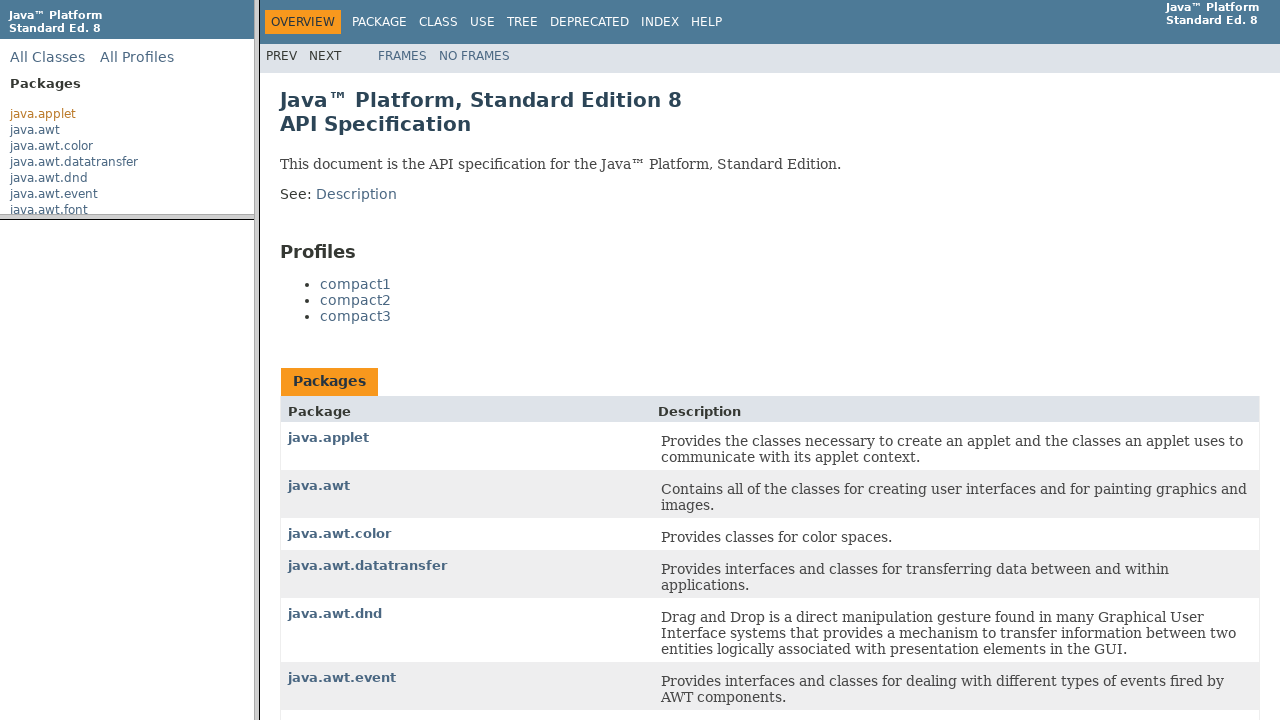

Waited 3 seconds for action to complete
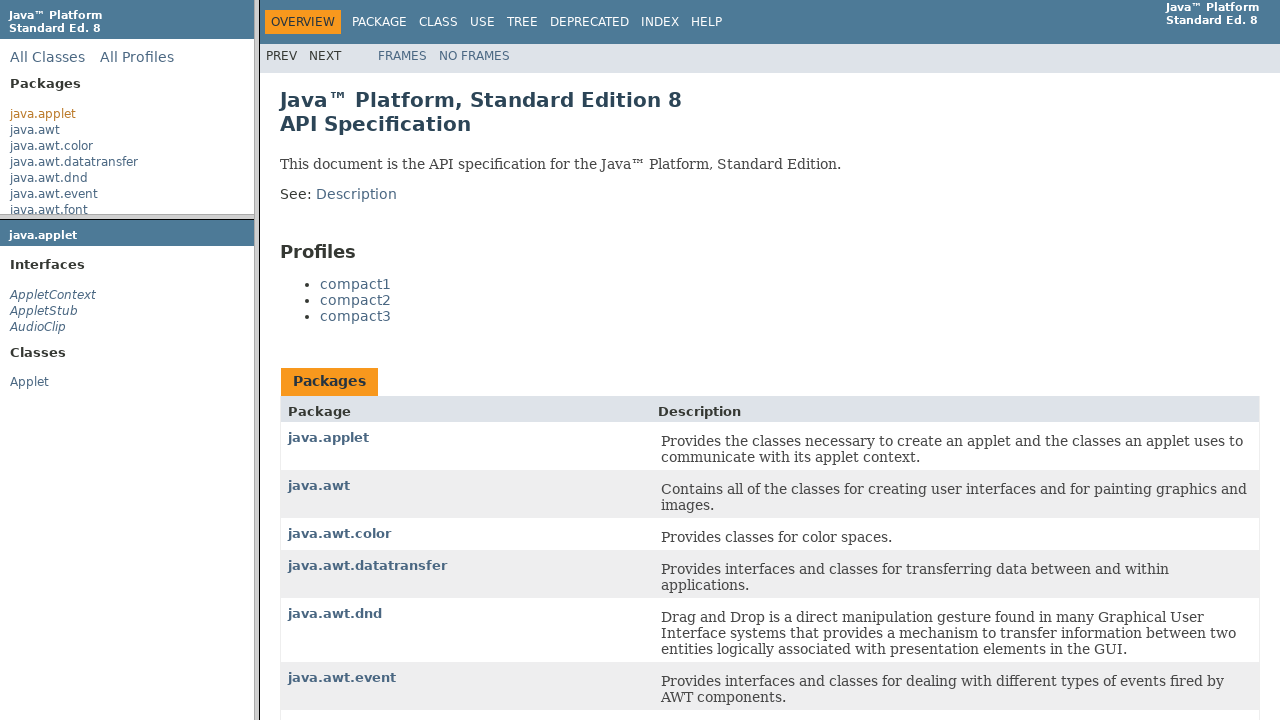

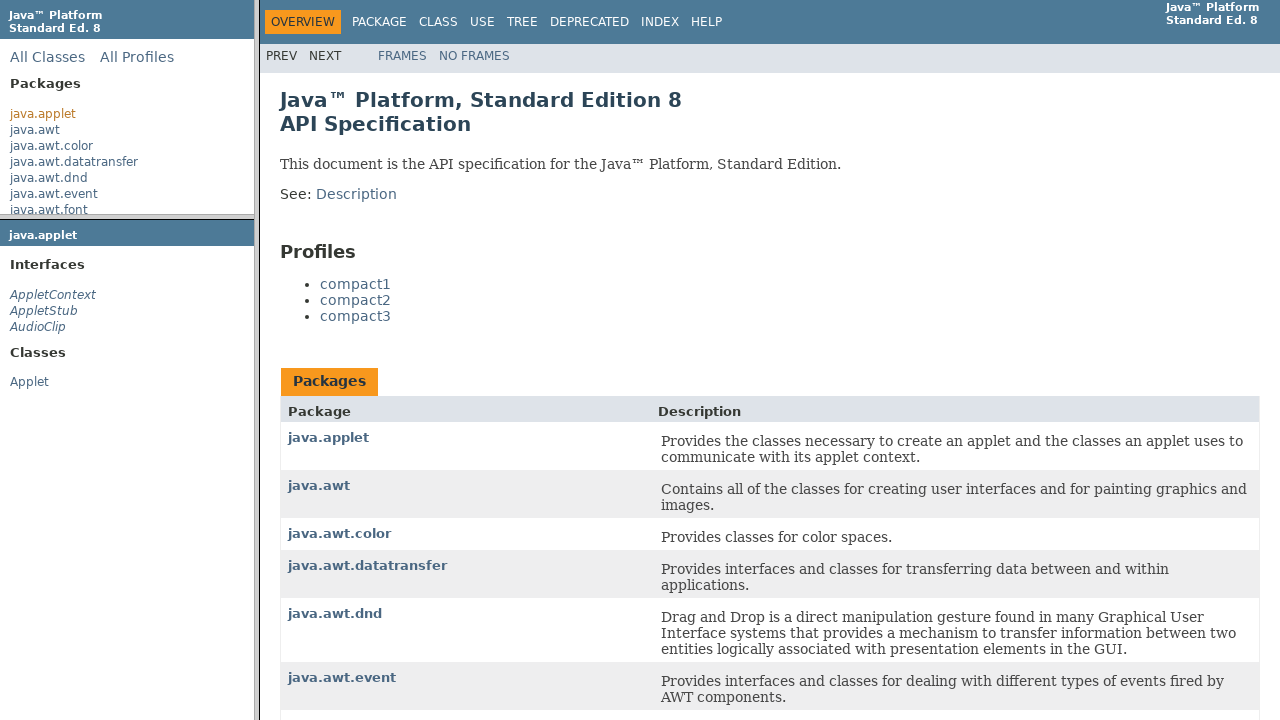